Tests web table form with special characters in all fields

Starting URL: https://demoqa.com/webtables

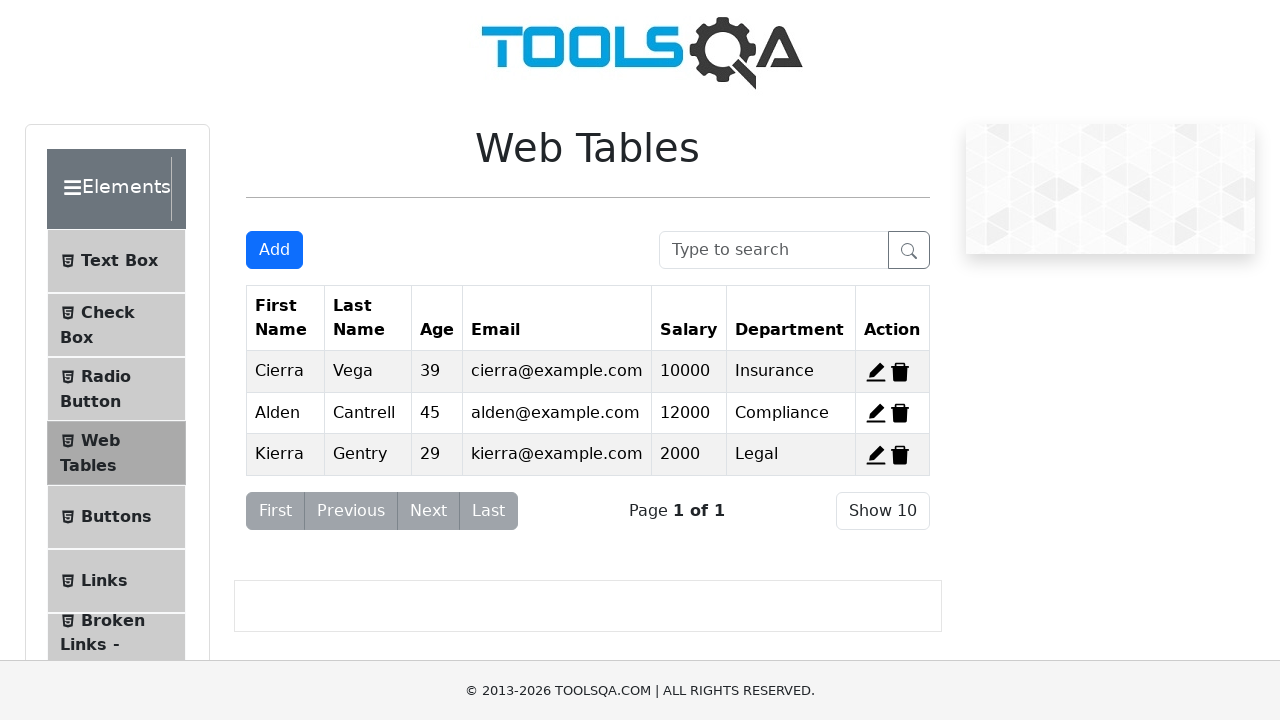

Clicked 'Add New Record' button to open web table form at (274, 250) on #addNewRecordButton
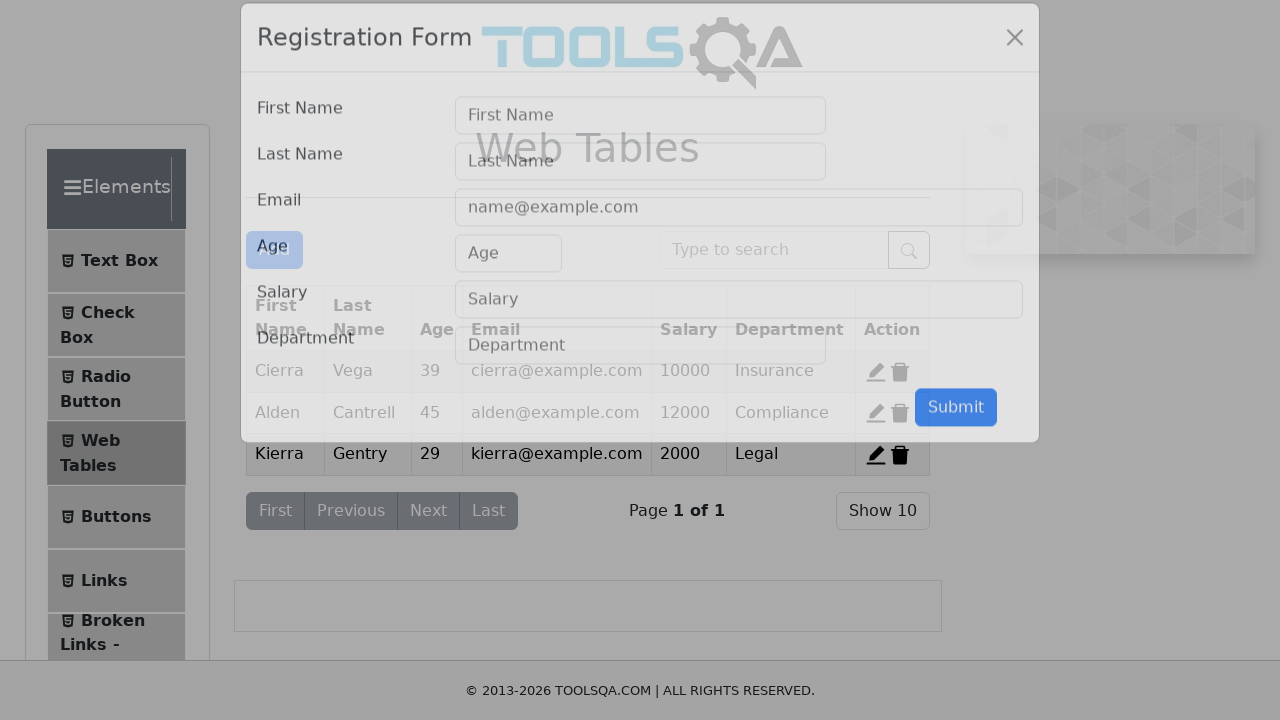

Clicked first name field at (640, 141) on #firstName
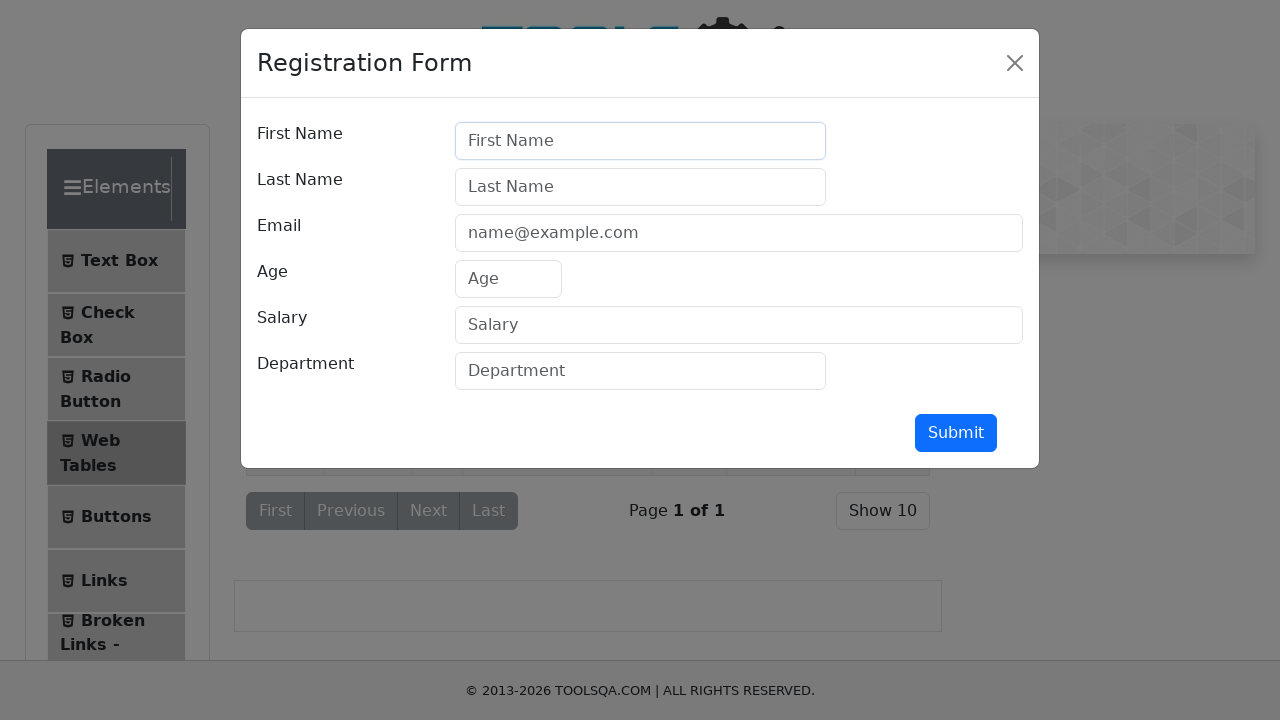

Filled first name field with special characters: !@#$%^&*()_-+={}[]|?/.<>, on #firstName
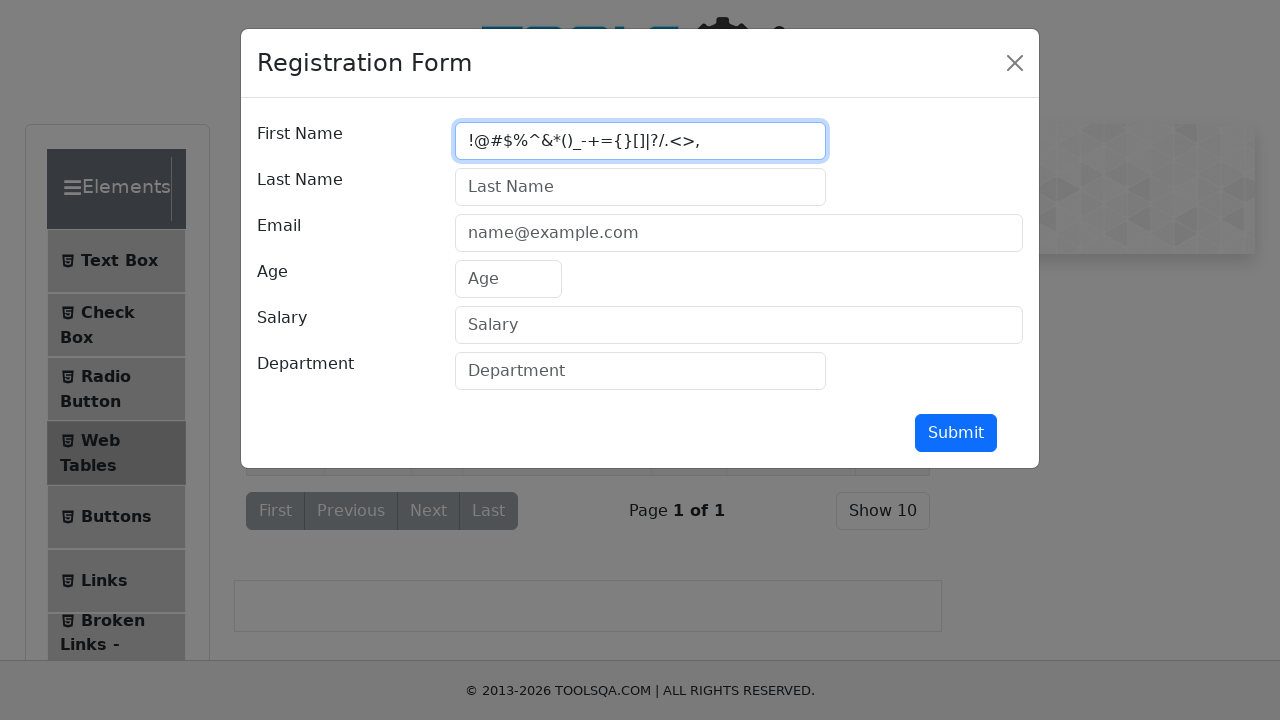

Clicked last name field at (640, 187) on #lastName
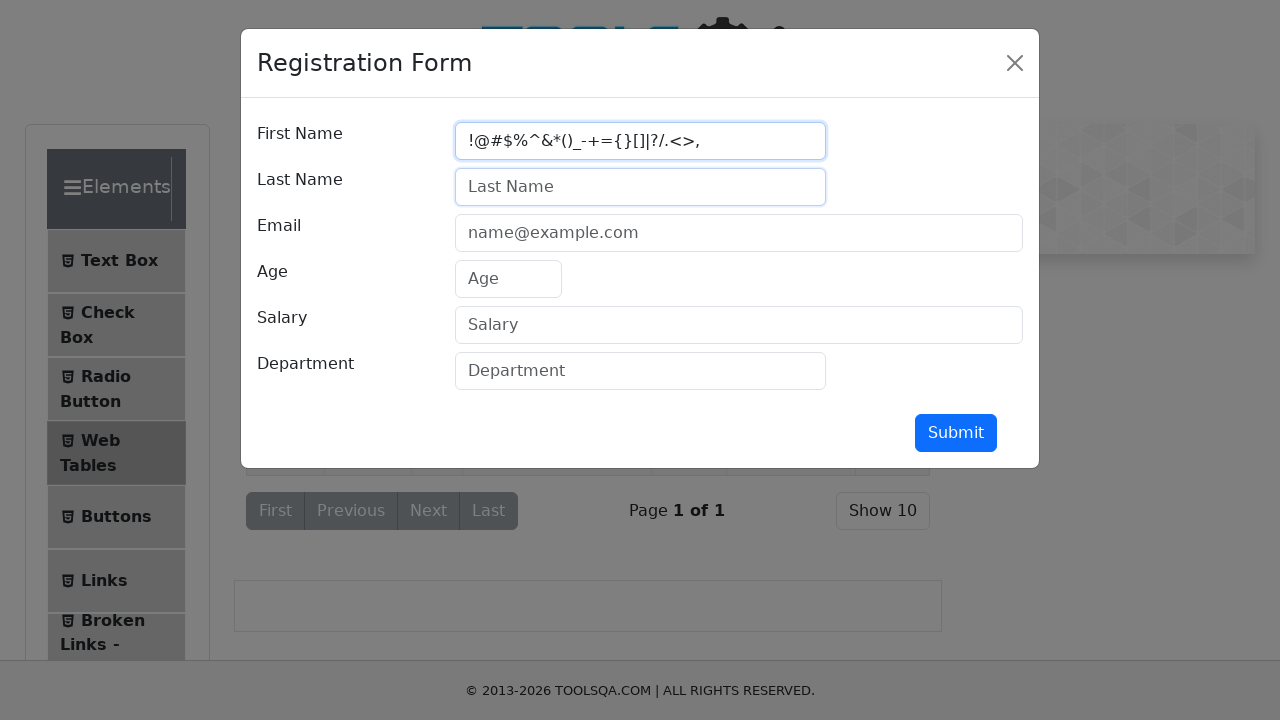

Filled last name field with special characters: !@#$%^&*()_-+={}[]|?/.<>, on #lastName
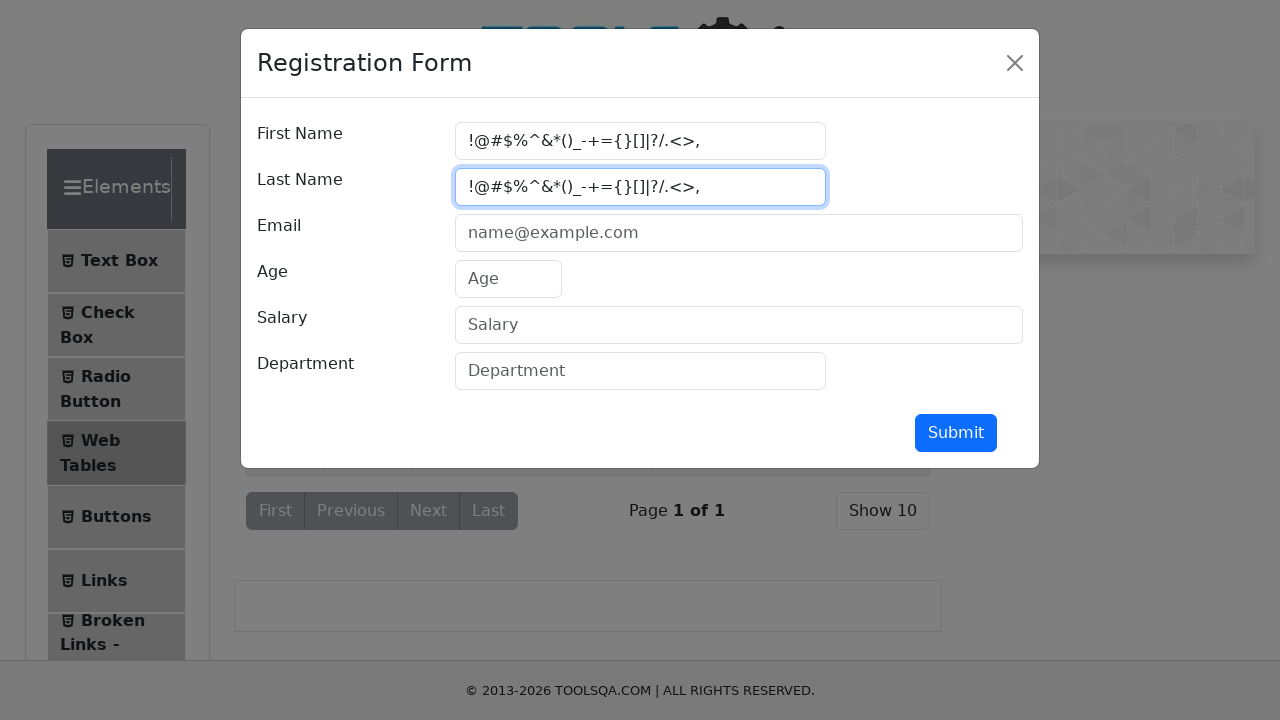

Clicked email field at (739, 233) on #userEmail
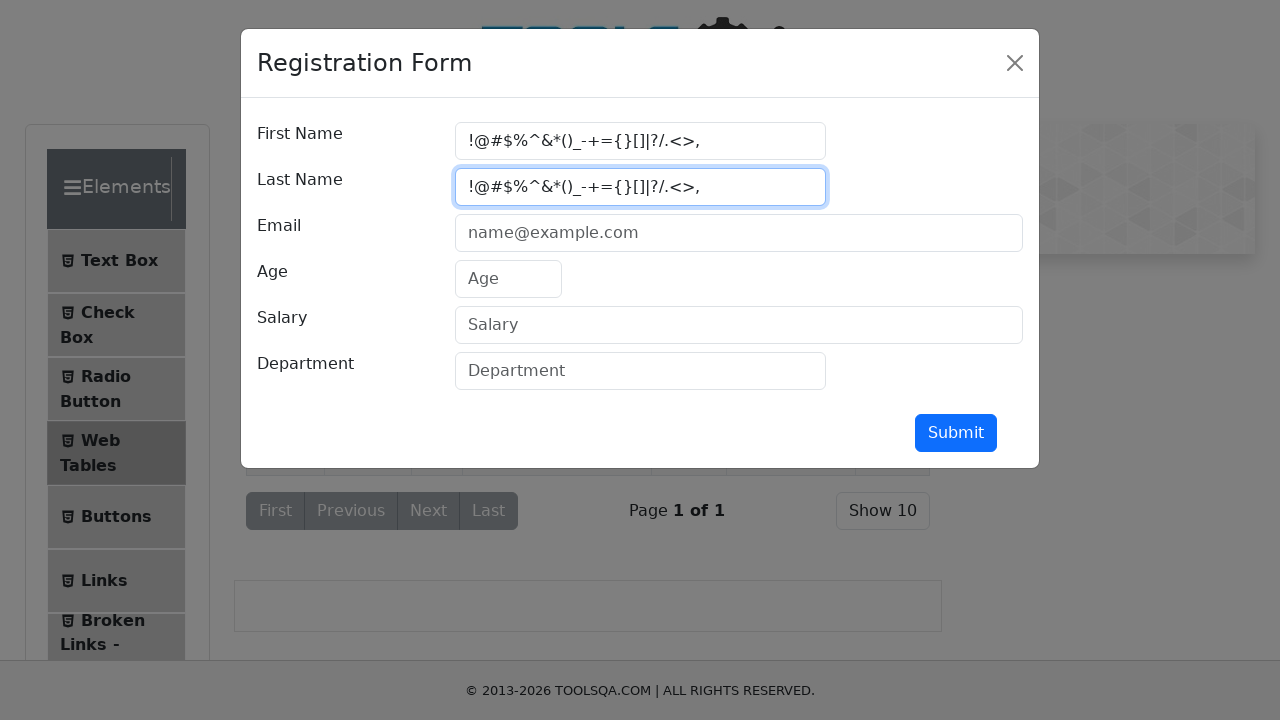

Filled email field with special characters: !@#$%^&*()_-+={}[]|?/.<>, on #userEmail
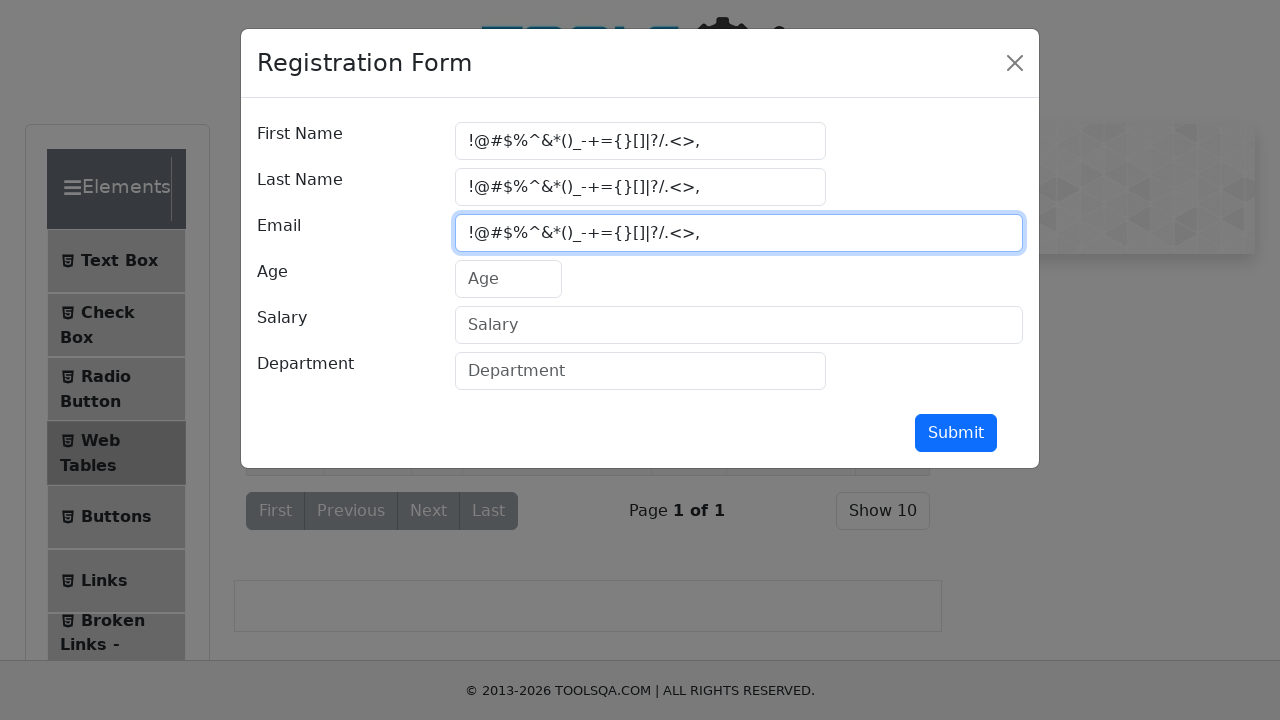

Clicked age field at (508, 279) on #age
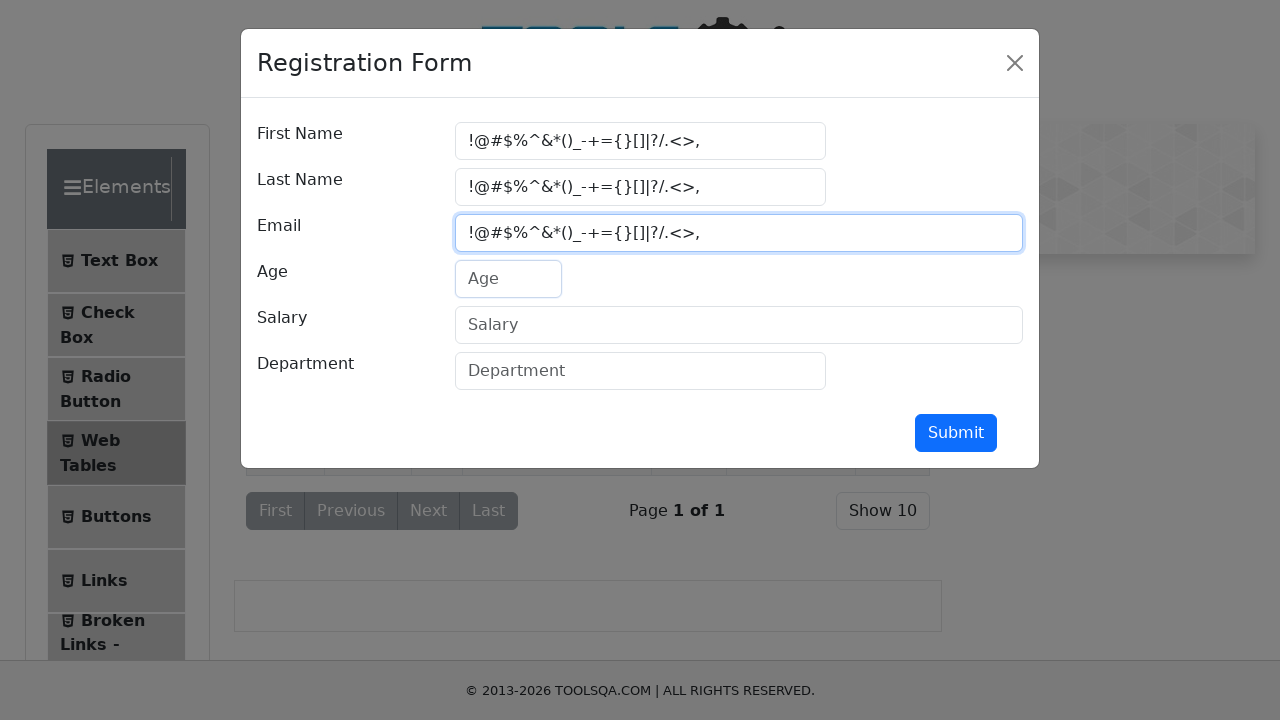

Filled age field with special characters: @# on #age
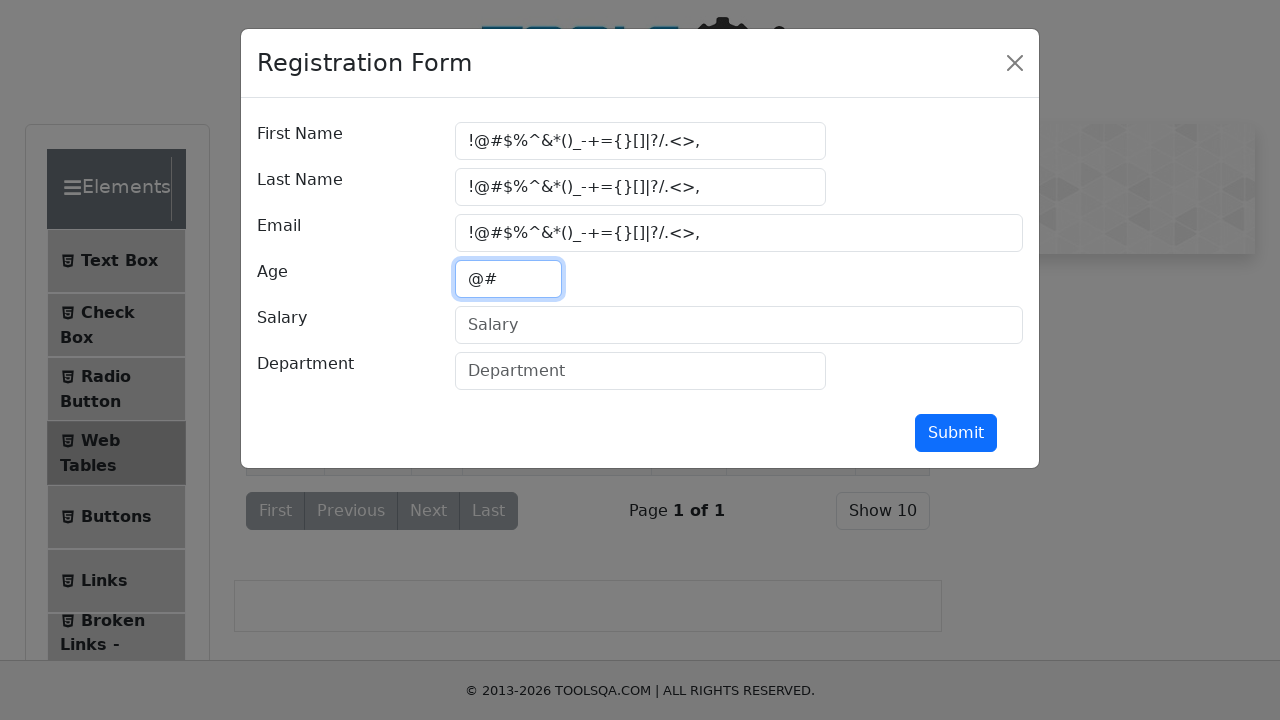

Clicked salary field at (739, 325) on #salary
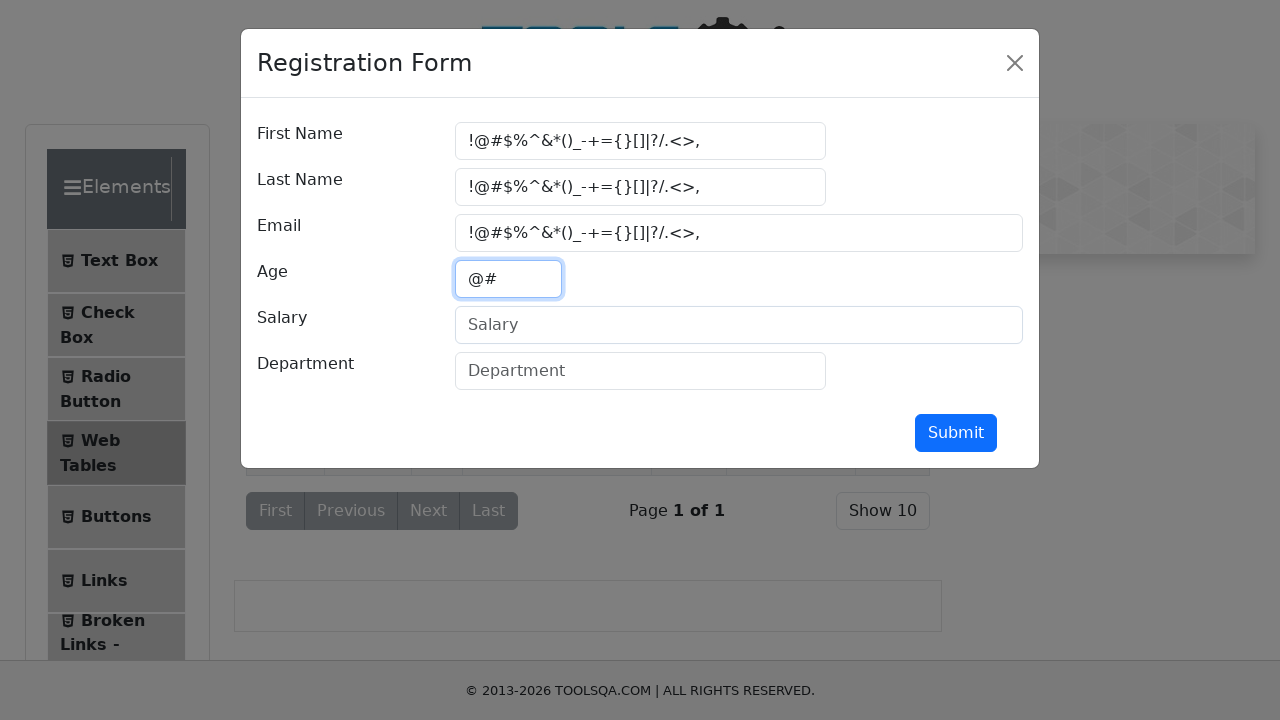

Filled salary field with special characters: !@#$%^&*() on #salary
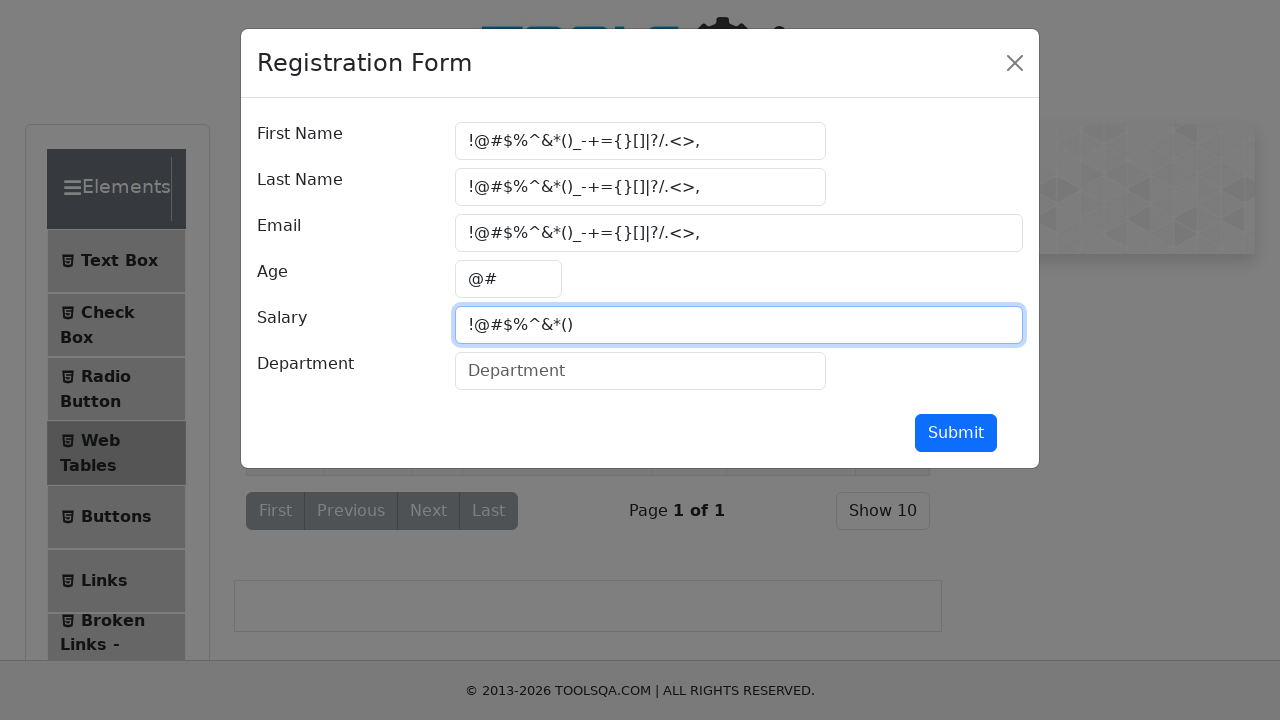

Clicked department field at (640, 371) on #department
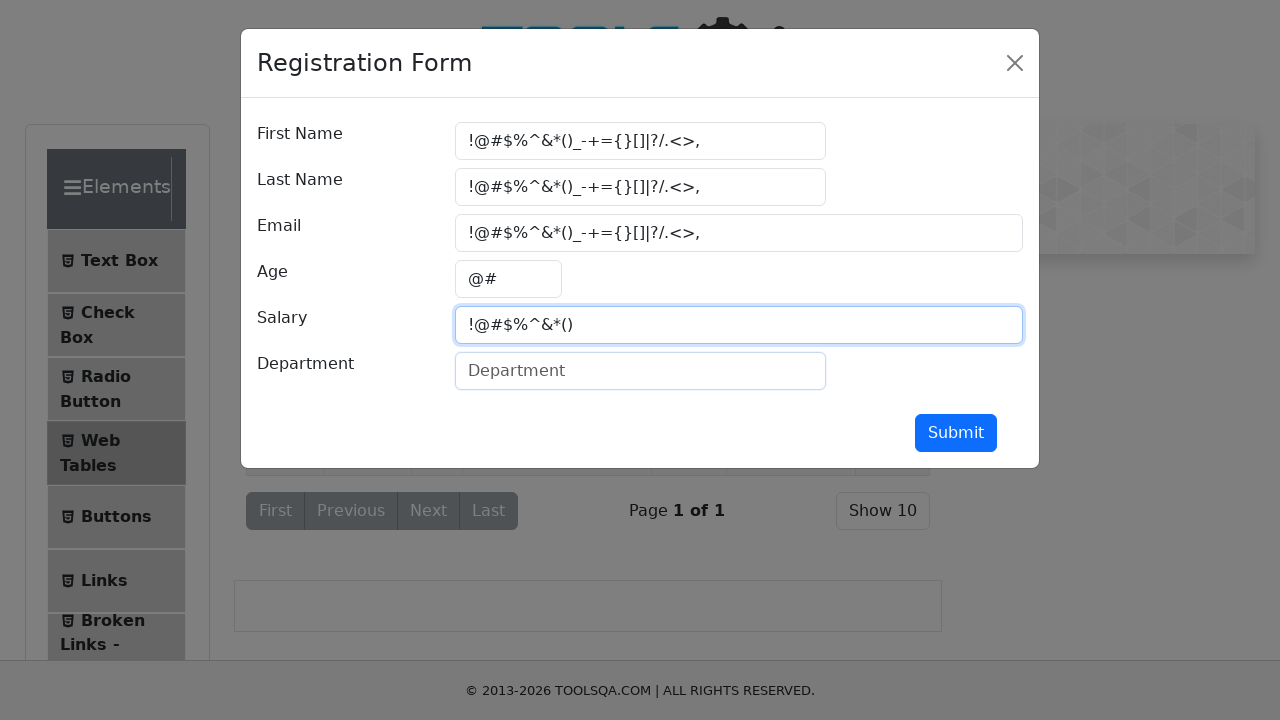

Filled department field with special characters: !@#$%^&*()_-+={}[]|?/.<>, on #department
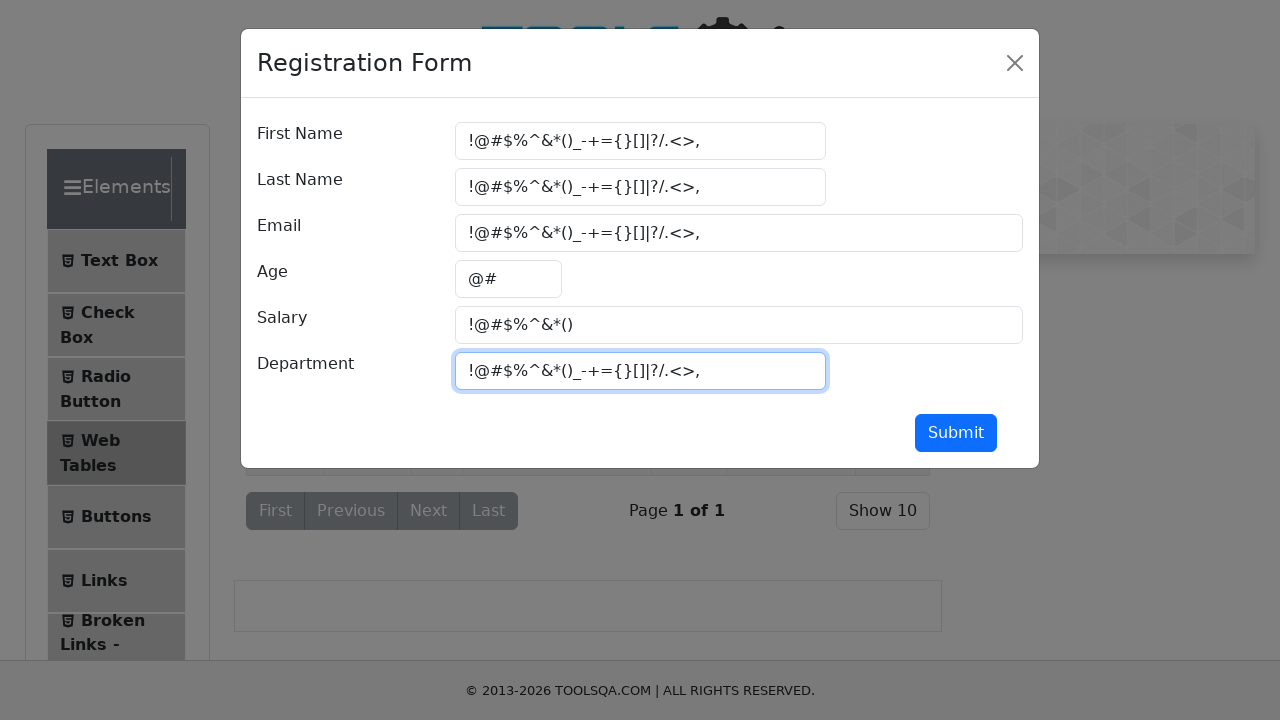

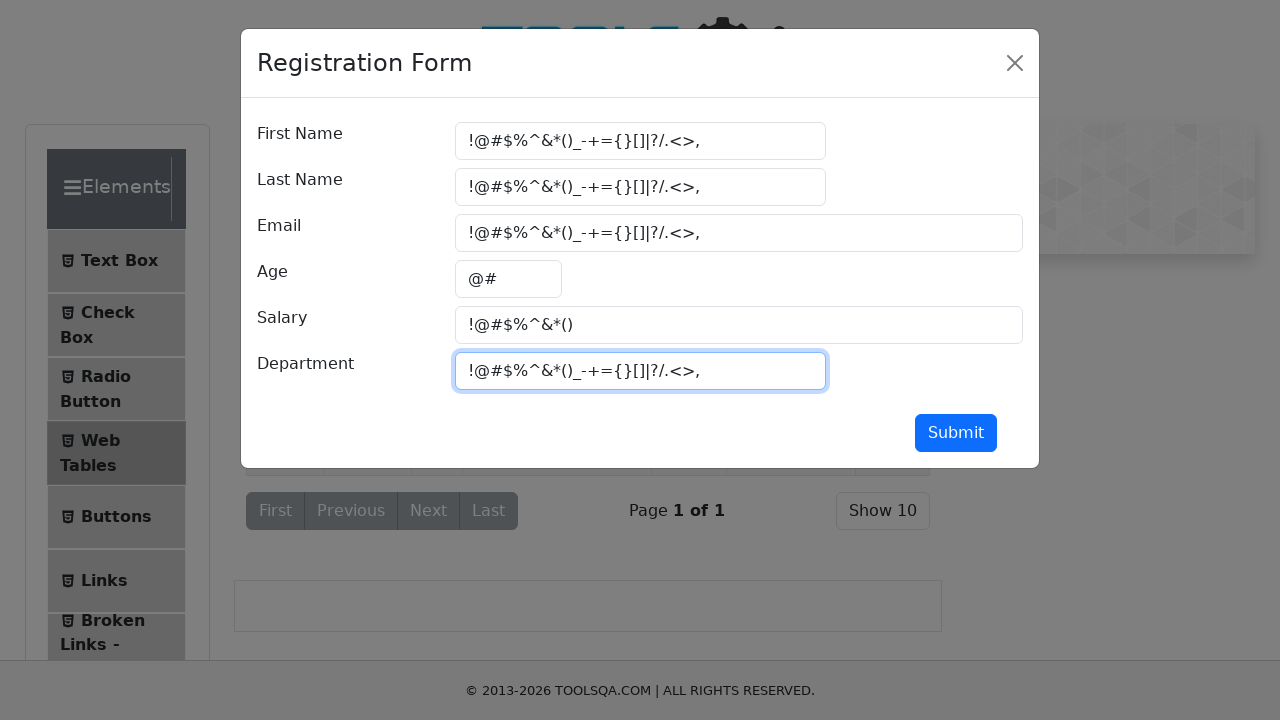